Tests tooltip functionality by filling an age field, hovering over it, and verifying the tooltip appears

Starting URL: https://jqueryui.com/tooltip/

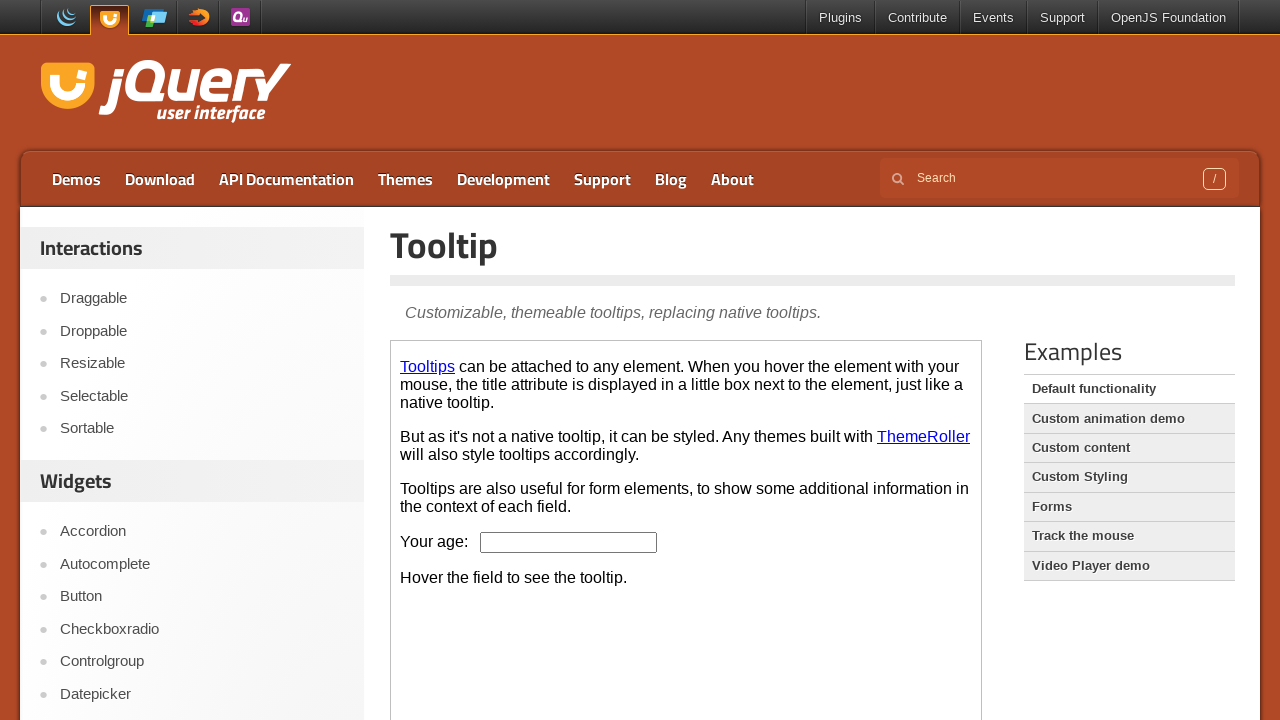

Located demo iframe
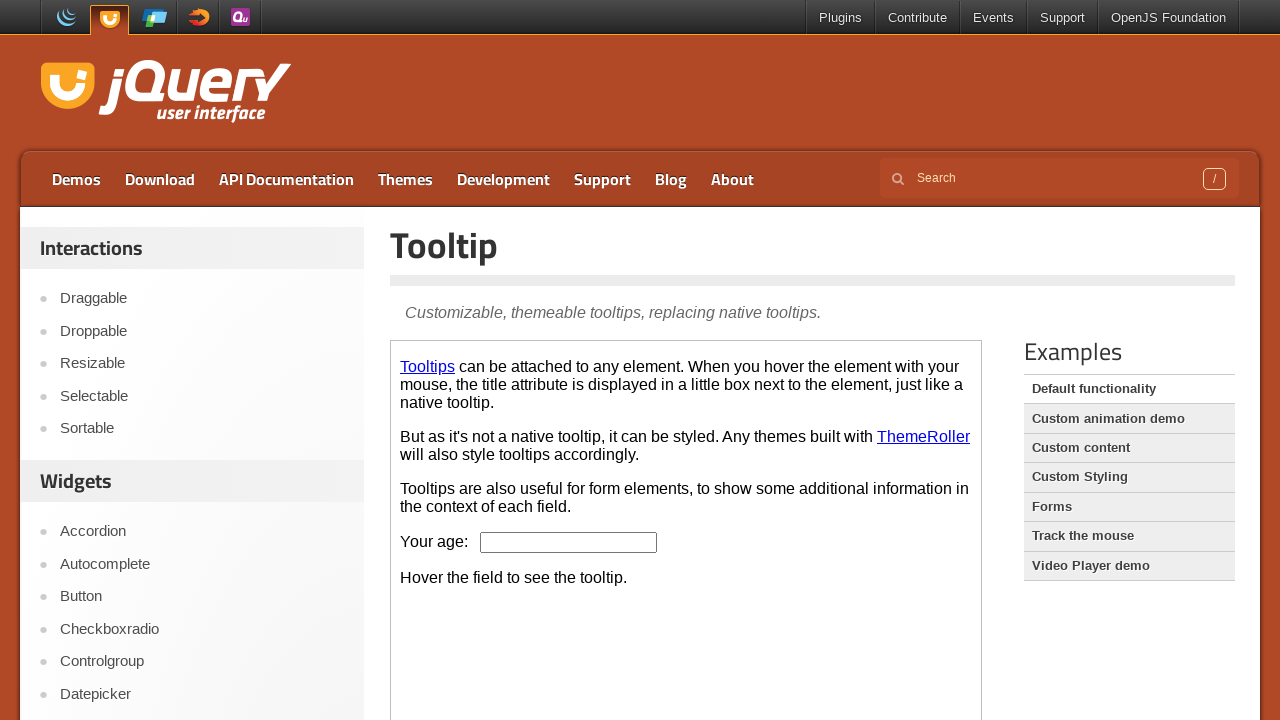

Filled age field with value '30' on .demo-frame >> internal:control=enter-frame >> #age
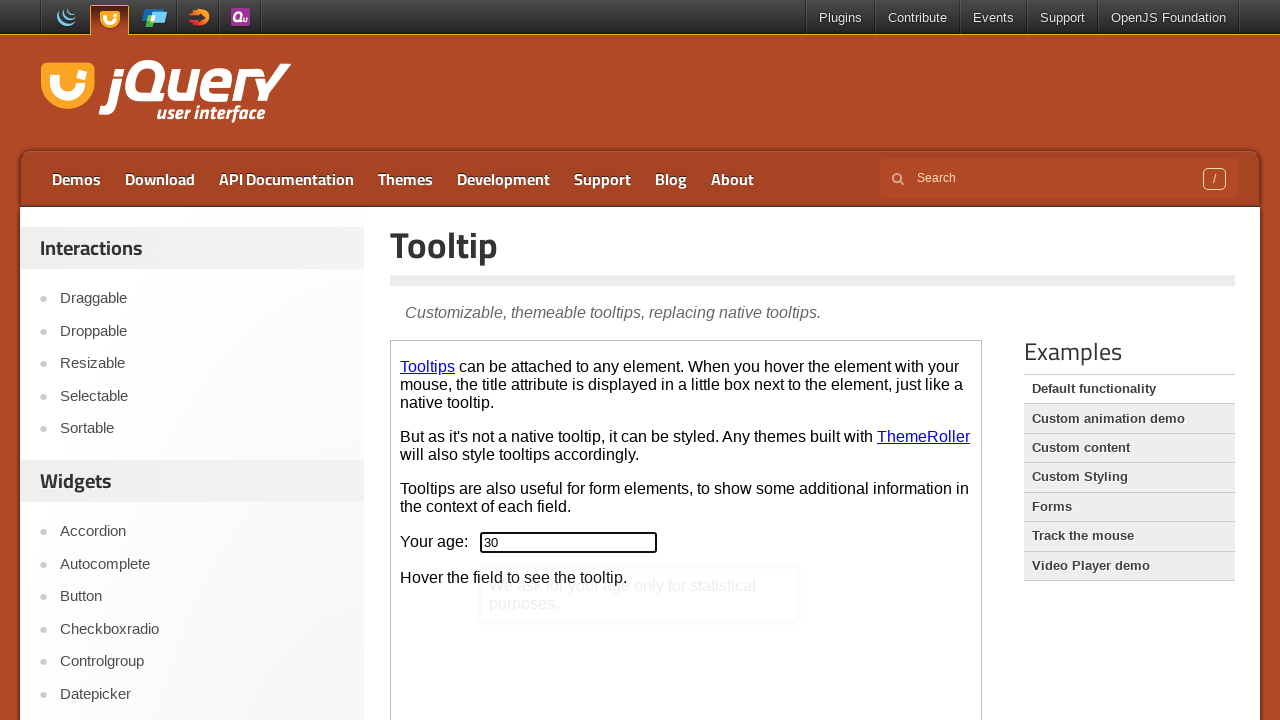

Hovered over age field to trigger tooltip at (569, 542) on .demo-frame >> internal:control=enter-frame >> #age
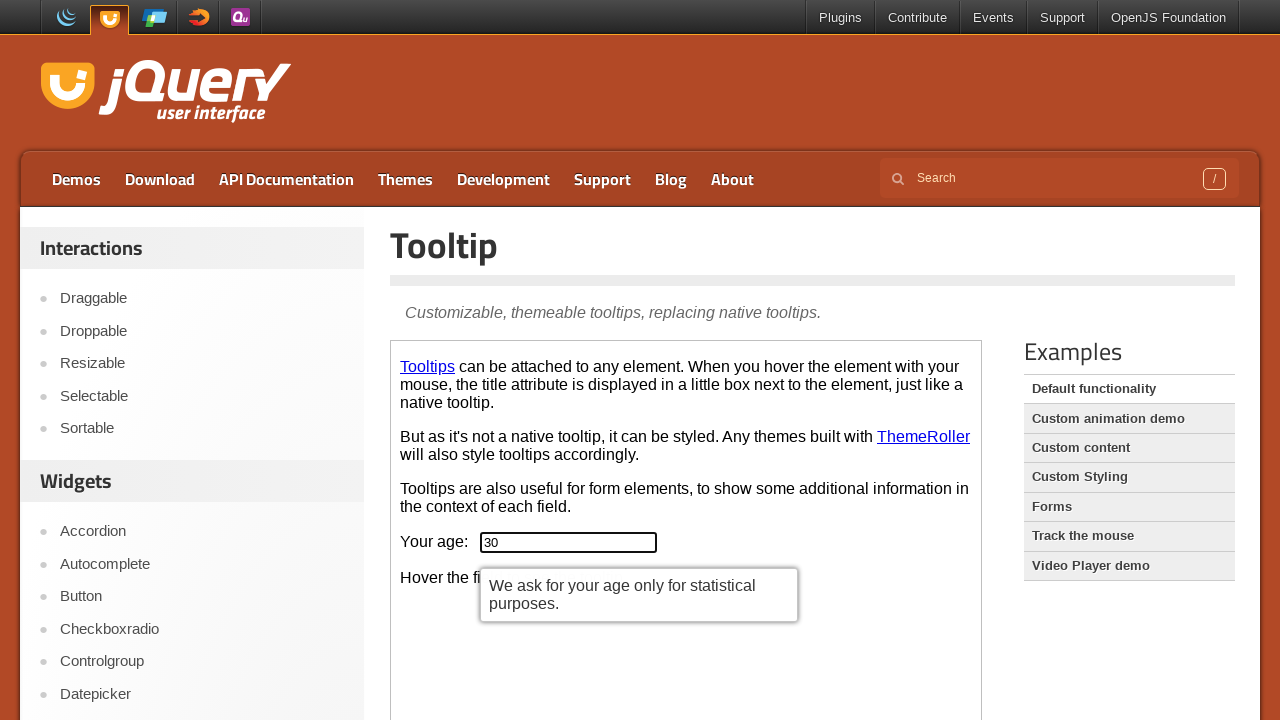

Tooltip appeared and is visible
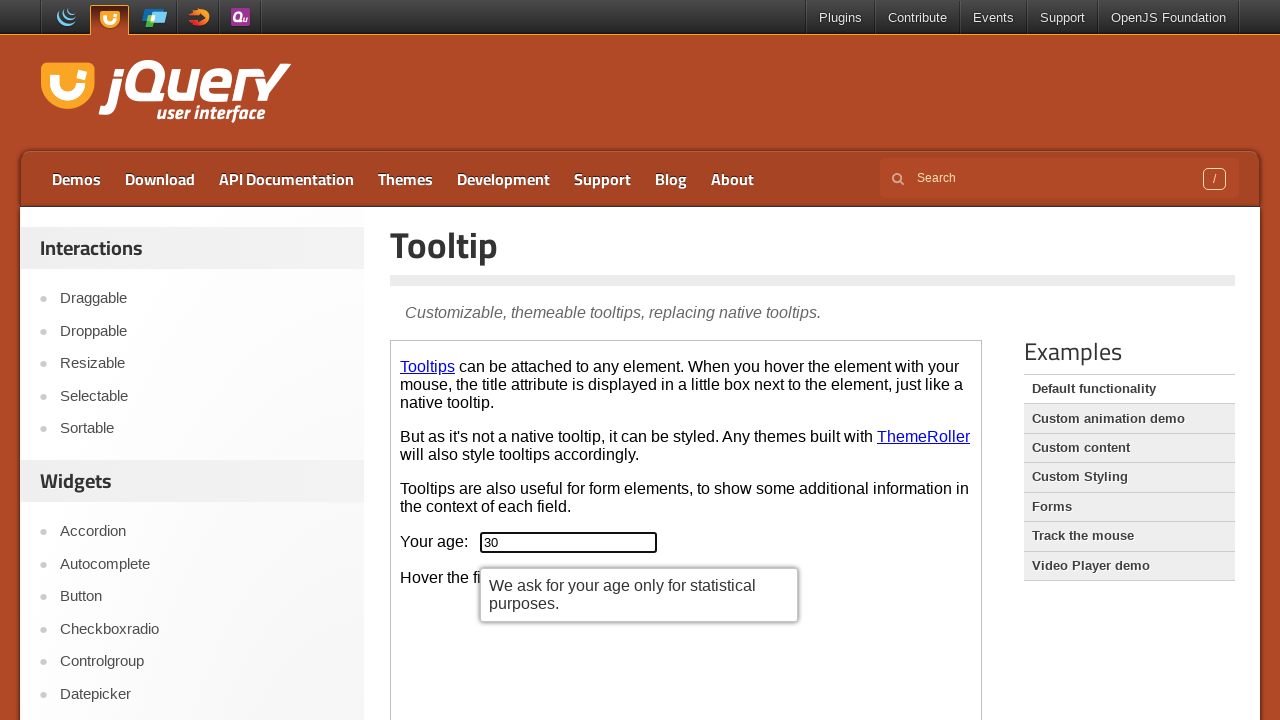

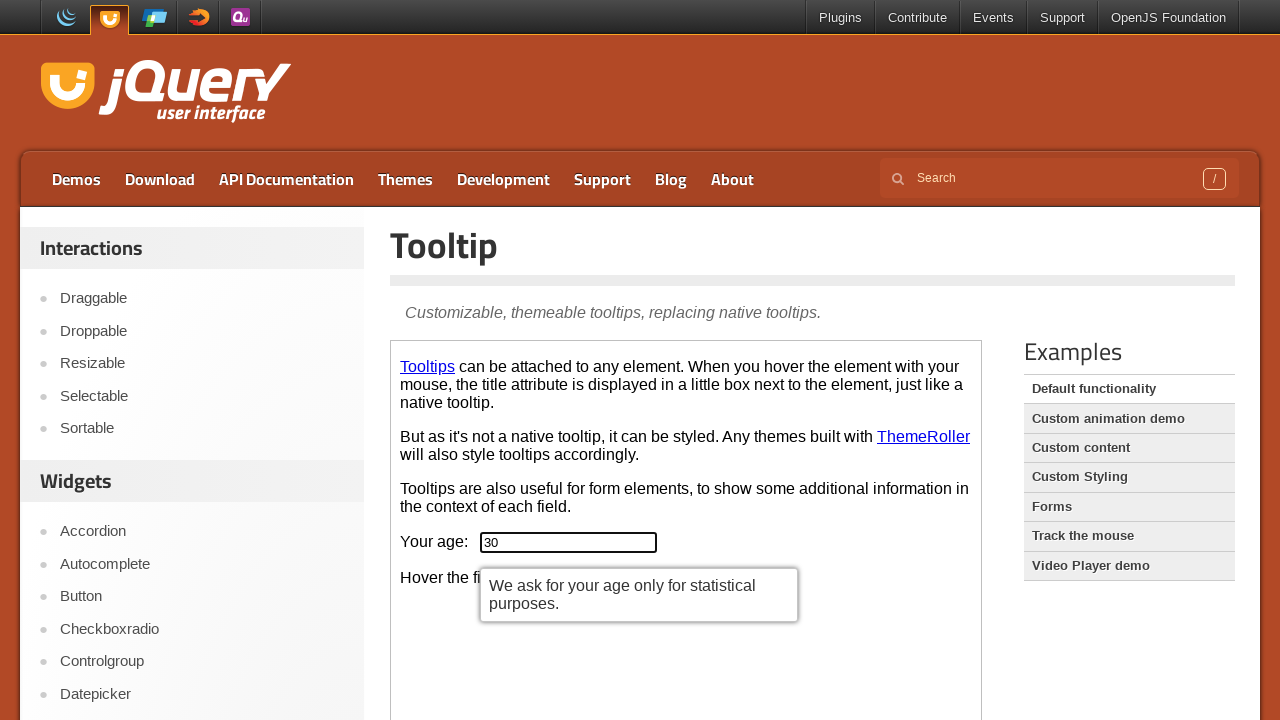